Tests infinite scroll functionality by navigating to the infinite scroll page and scrolling down until a specific text element becomes visible, with a maximum of 500 scroll attempts to prevent infinite loops.

Starting URL: https://the-internet.herokuapp.com

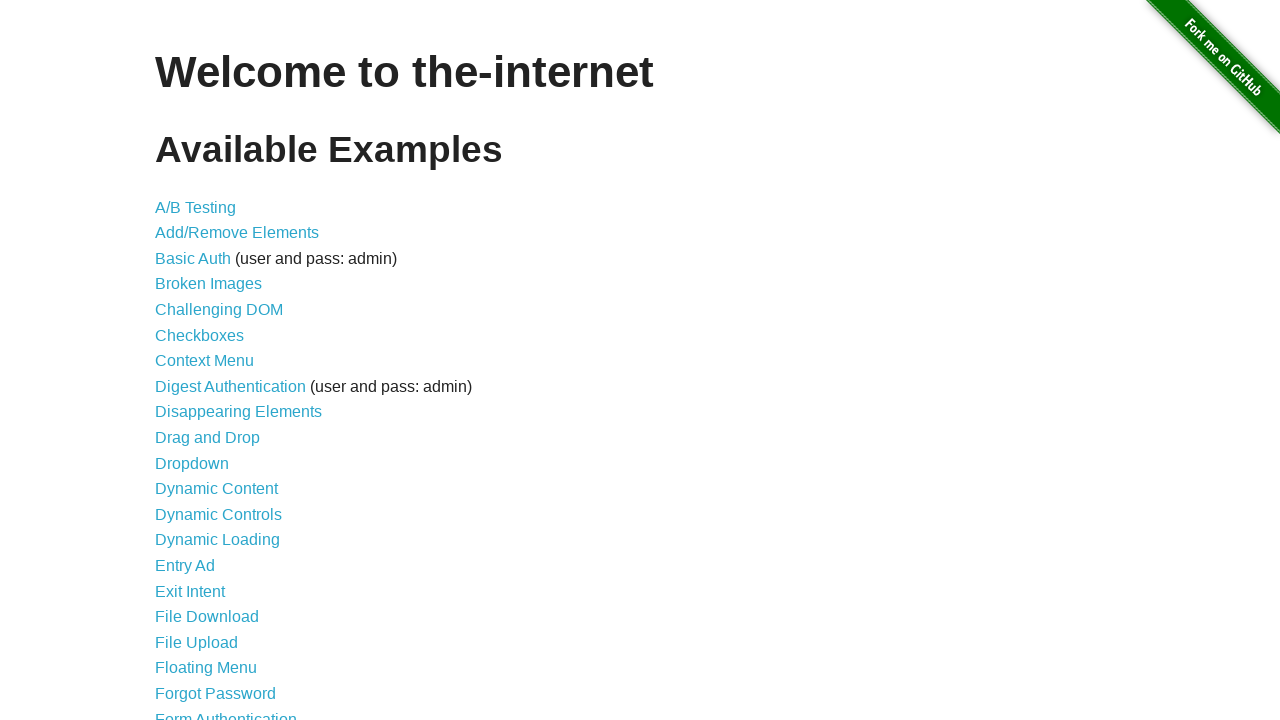

Clicked infinite scroll link to navigate to the page at (201, 360) on a[href='/infinite_scroll']
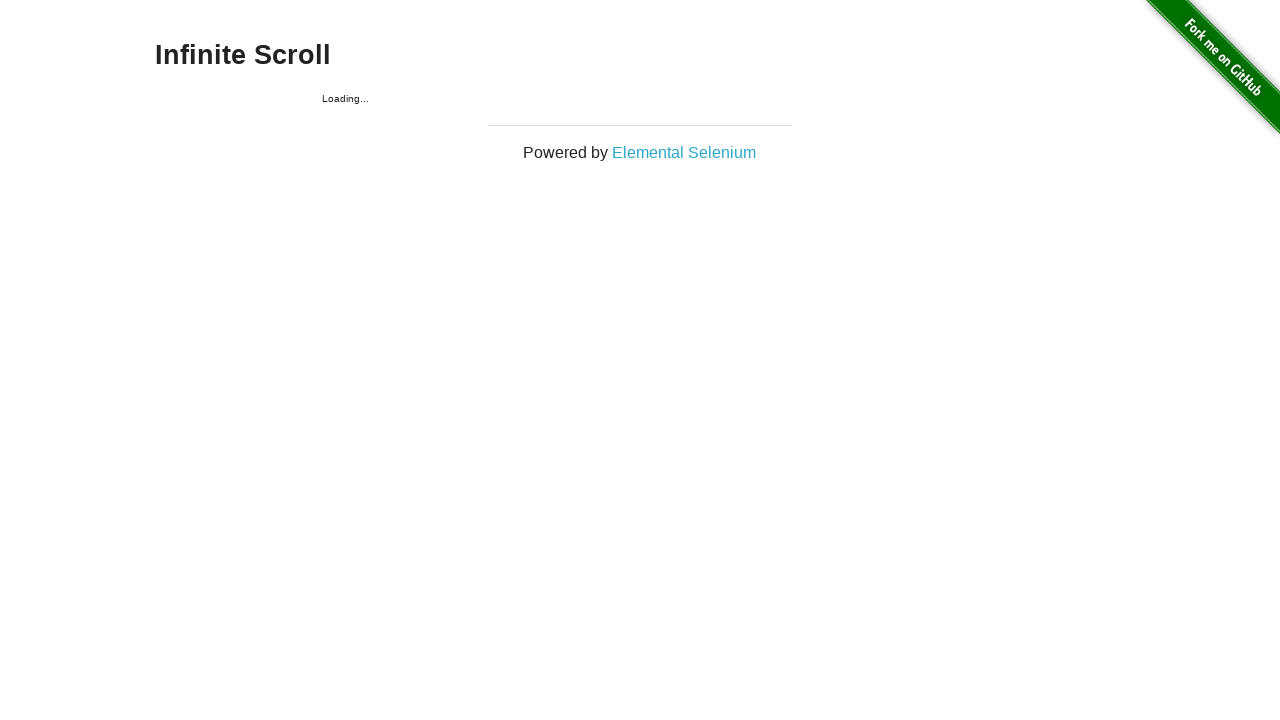

Infinite scroll page loaded and jscroll-inner container is visible
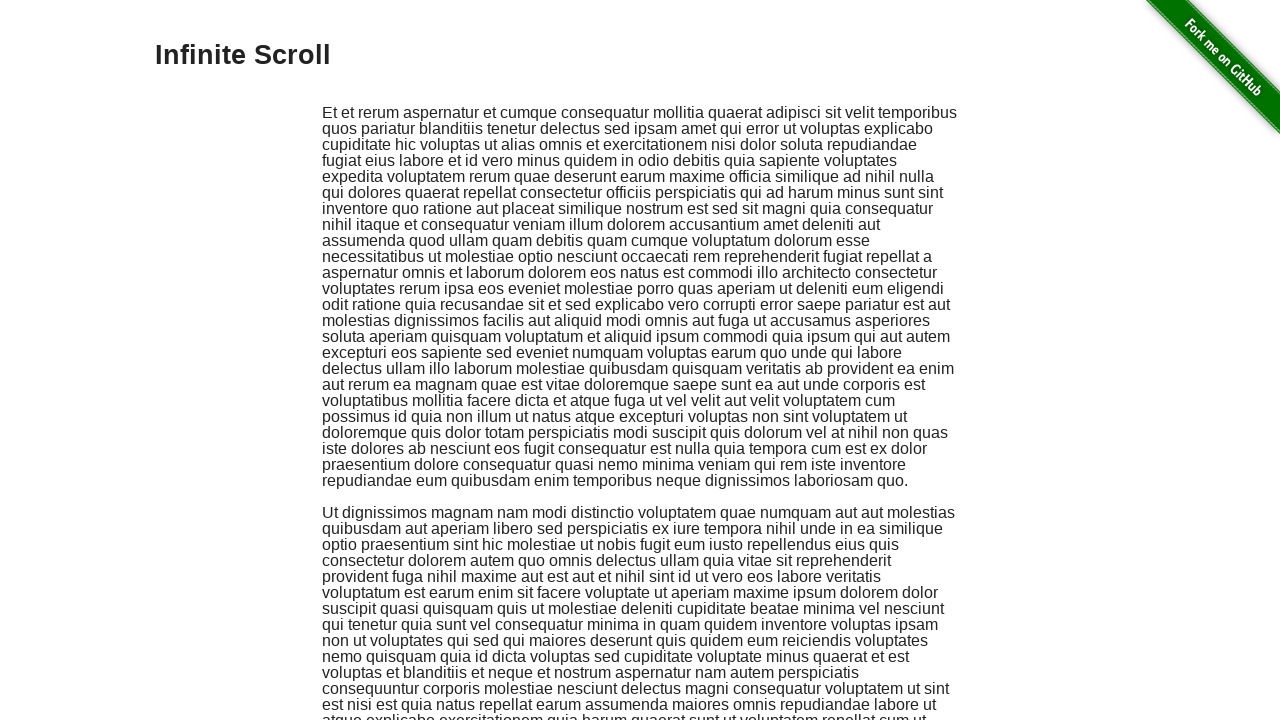

Found target text 'eius' after 0 scroll attempts
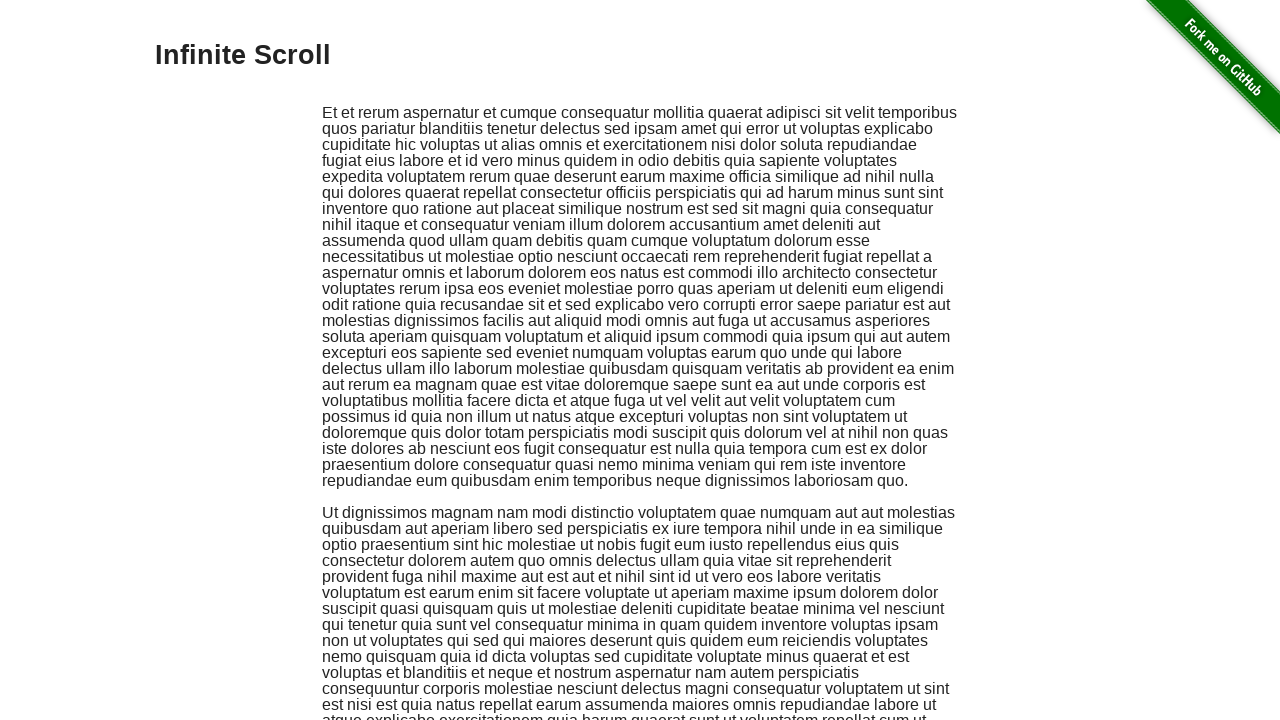

Verified target element with text 'eius' is visible
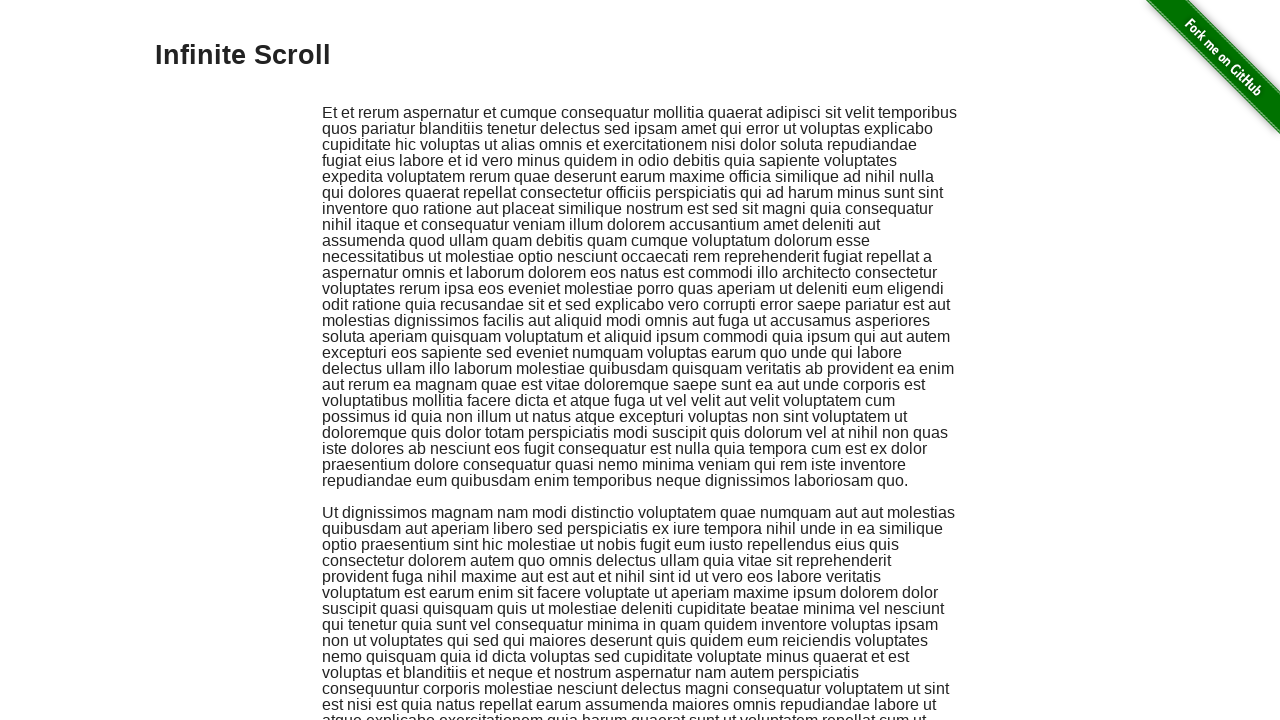

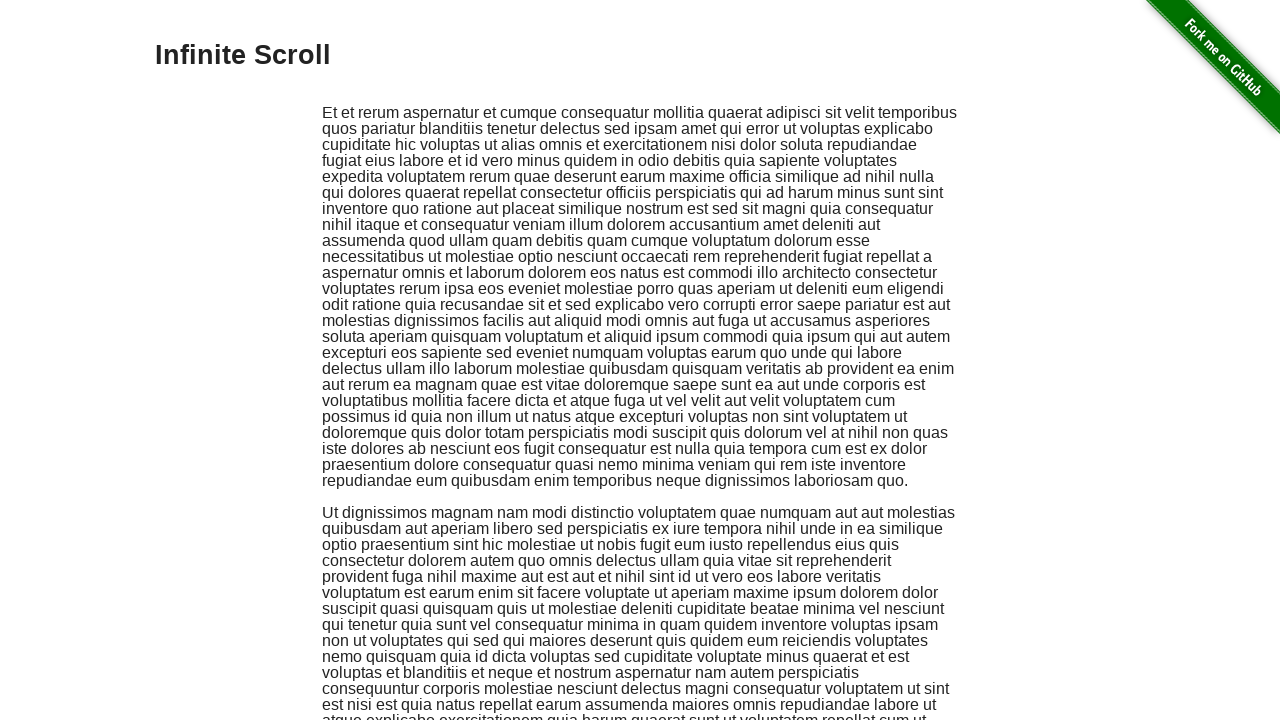